Tests handling of a confirmation dialog by clicking a button to trigger it and accepting the dialog

Starting URL: https://demoqa.com/alerts

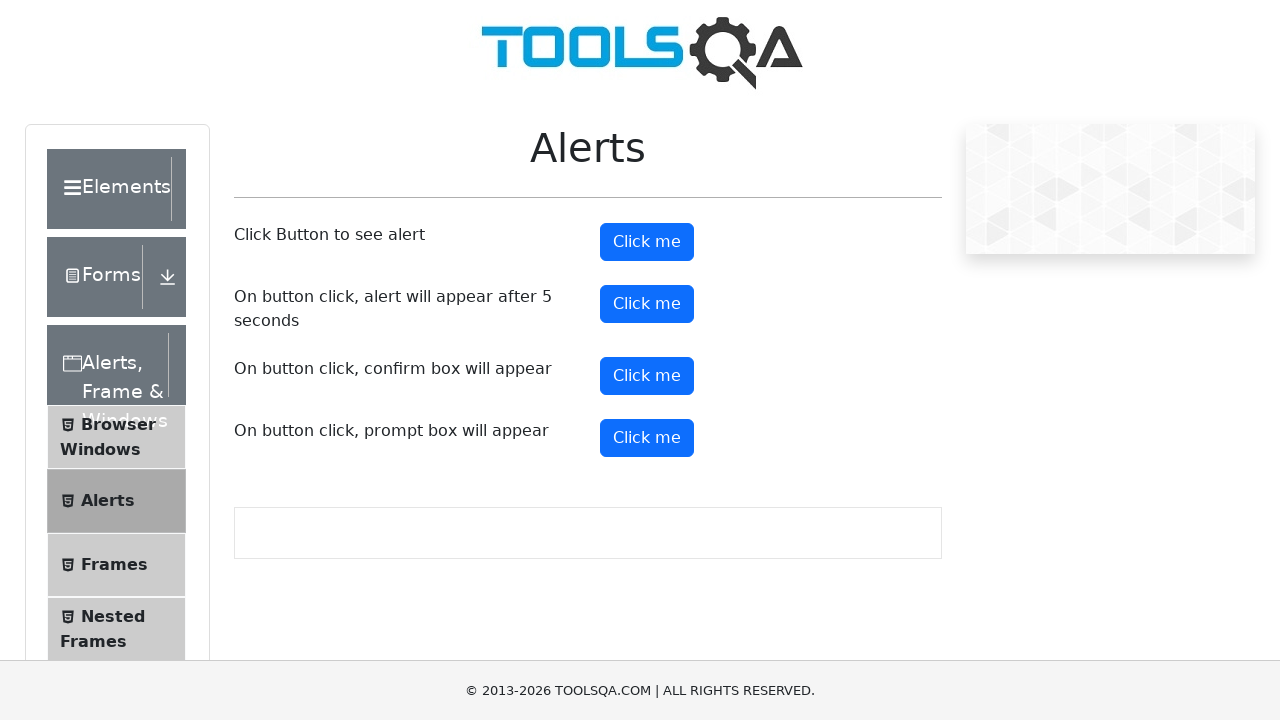

Navigated to alerts demo page
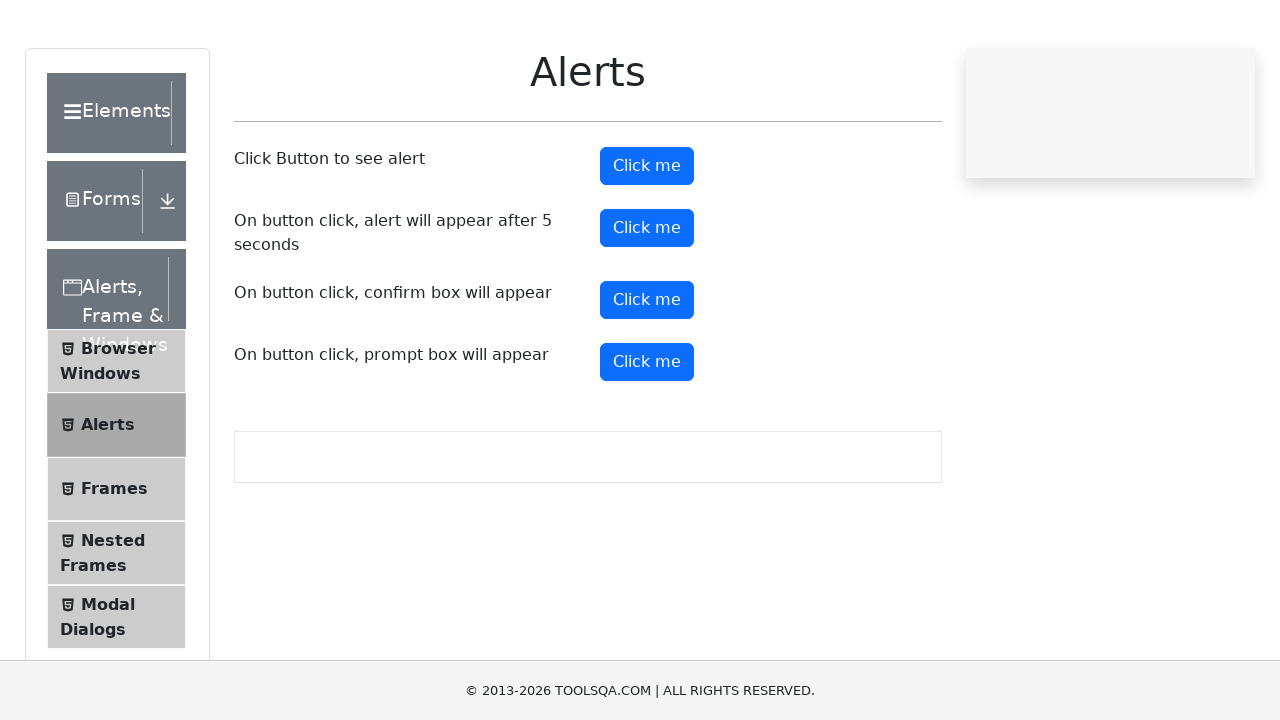

Clicked confirmation button to trigger dialog at (647, 376) on button#confirmButton
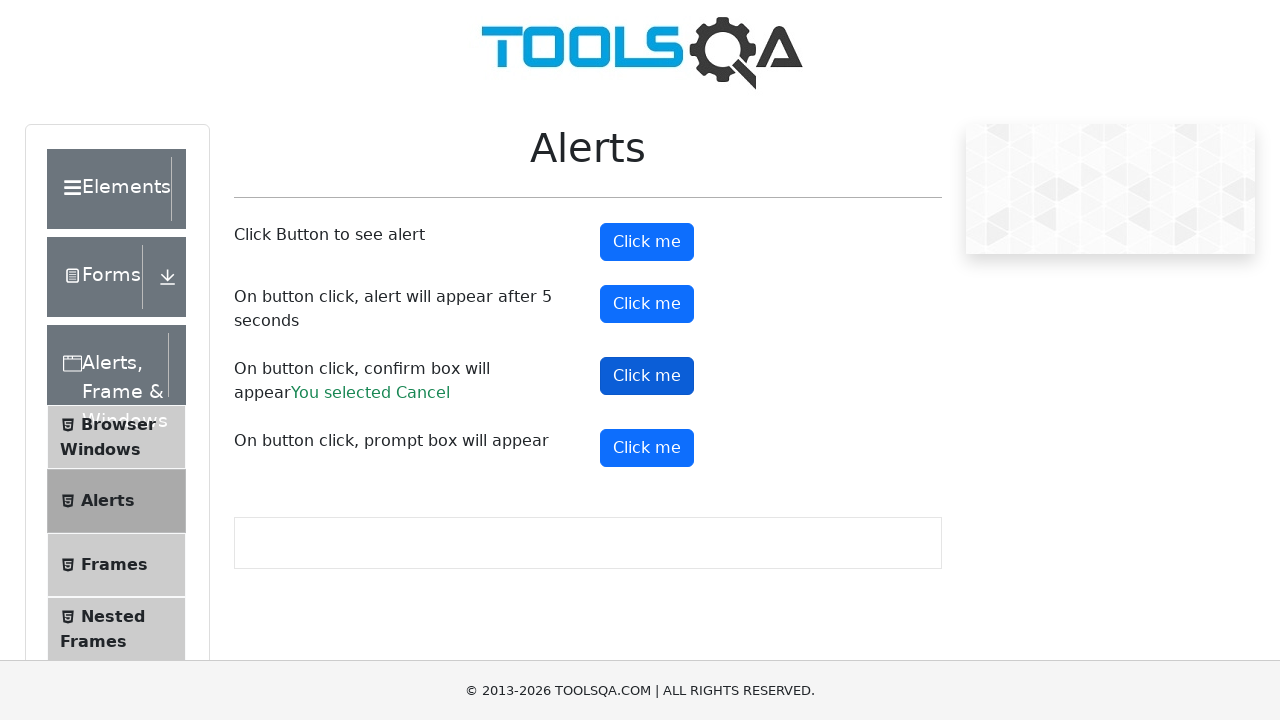

Set up dialog handler to accept confirmation
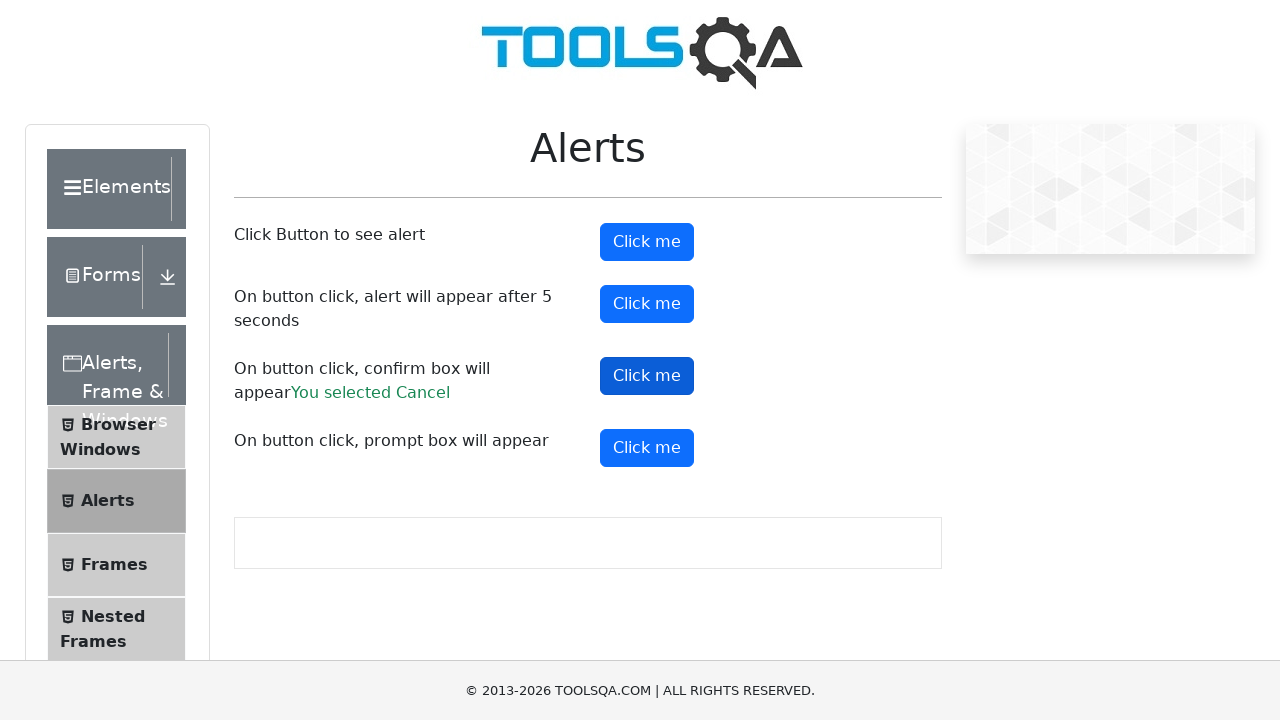

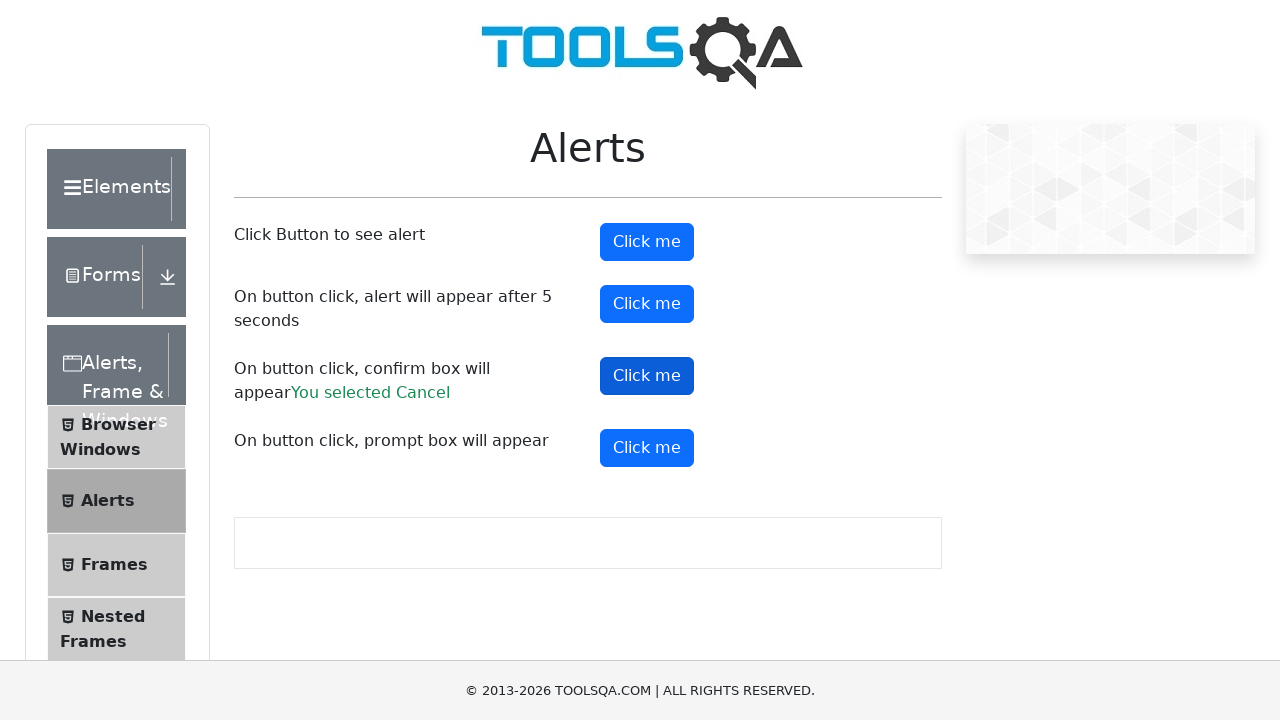